Navigates to the Crocs India e-commerce website and verifies the page loads successfully.

Starting URL: https://www.crocs.in/

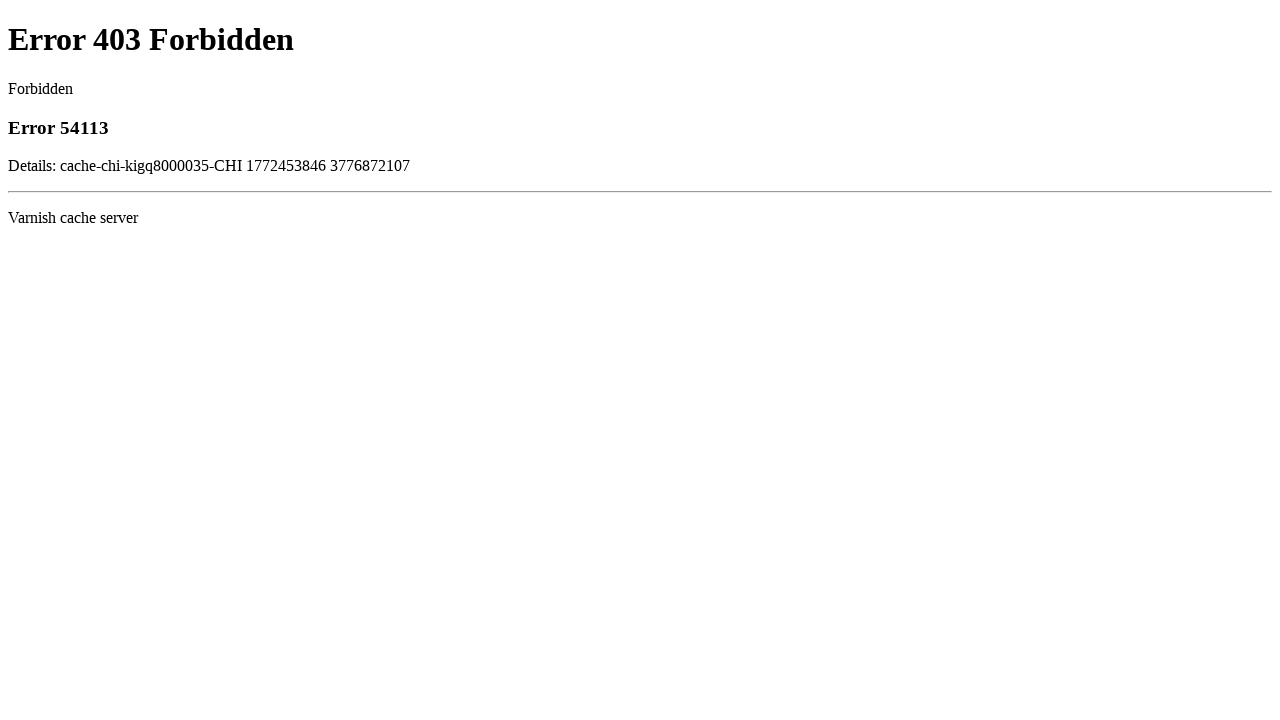

Navigated to Crocs India e-commerce website
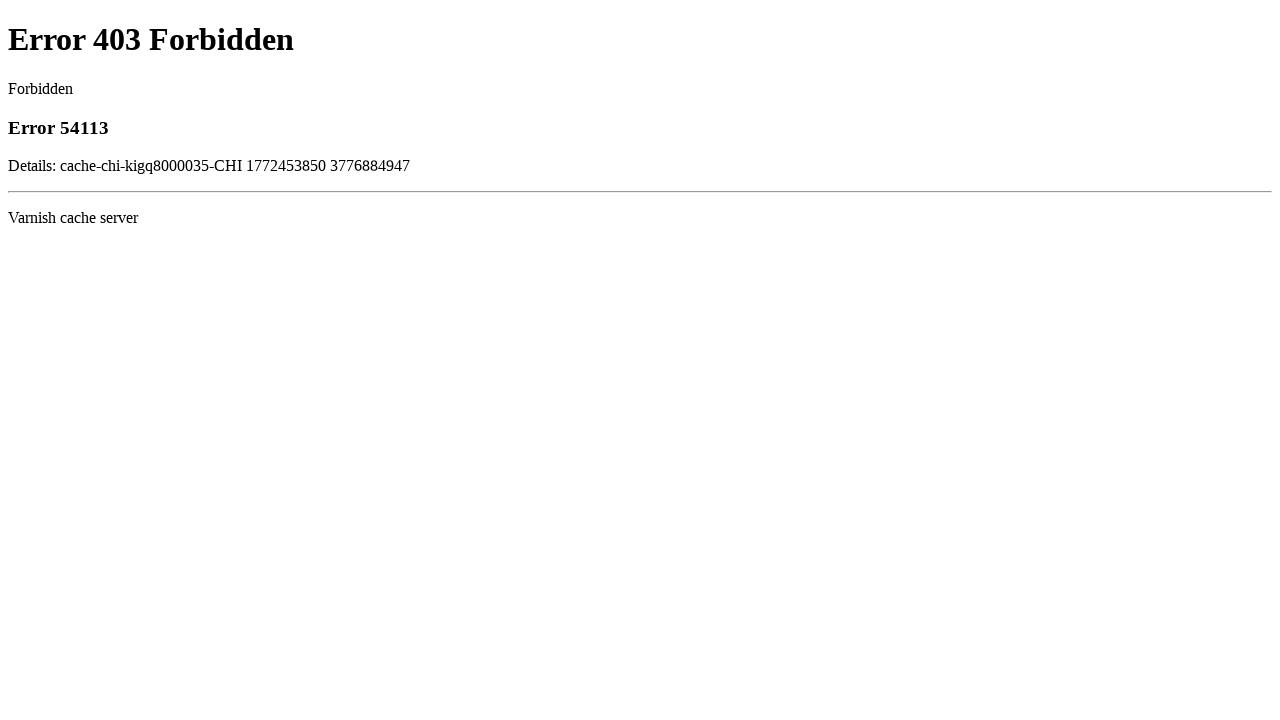

Page DOM content fully loaded
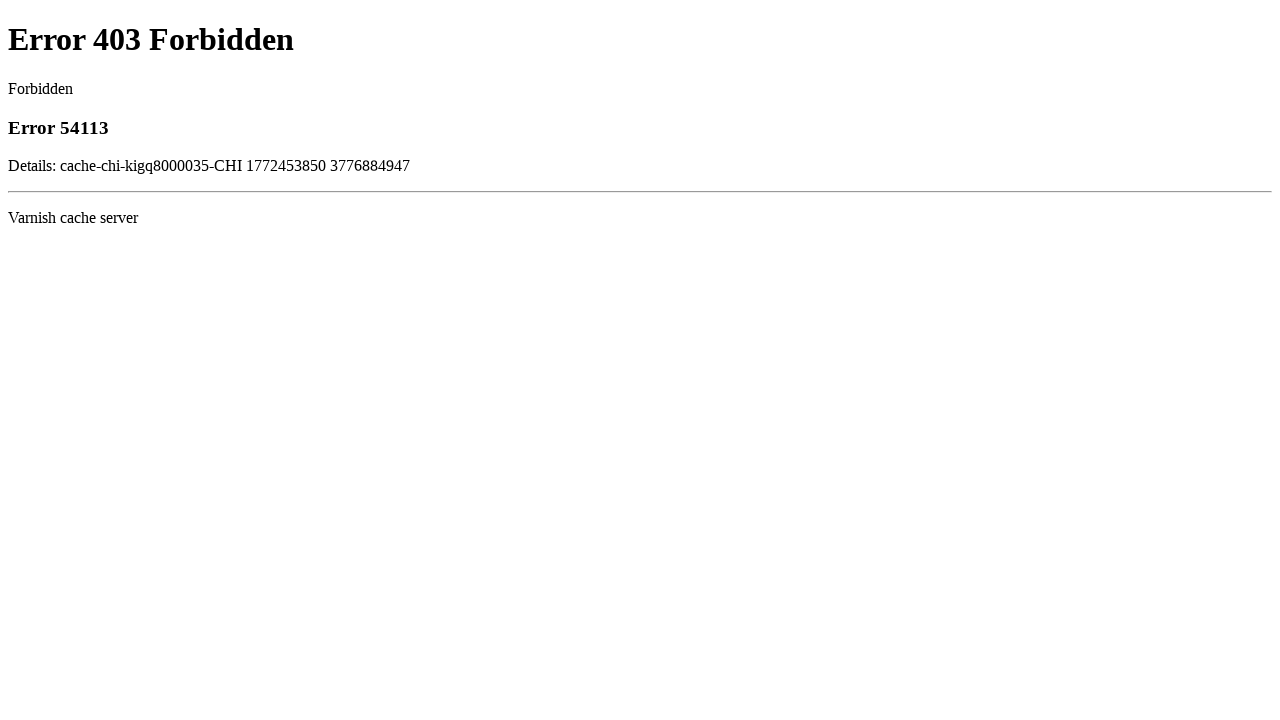

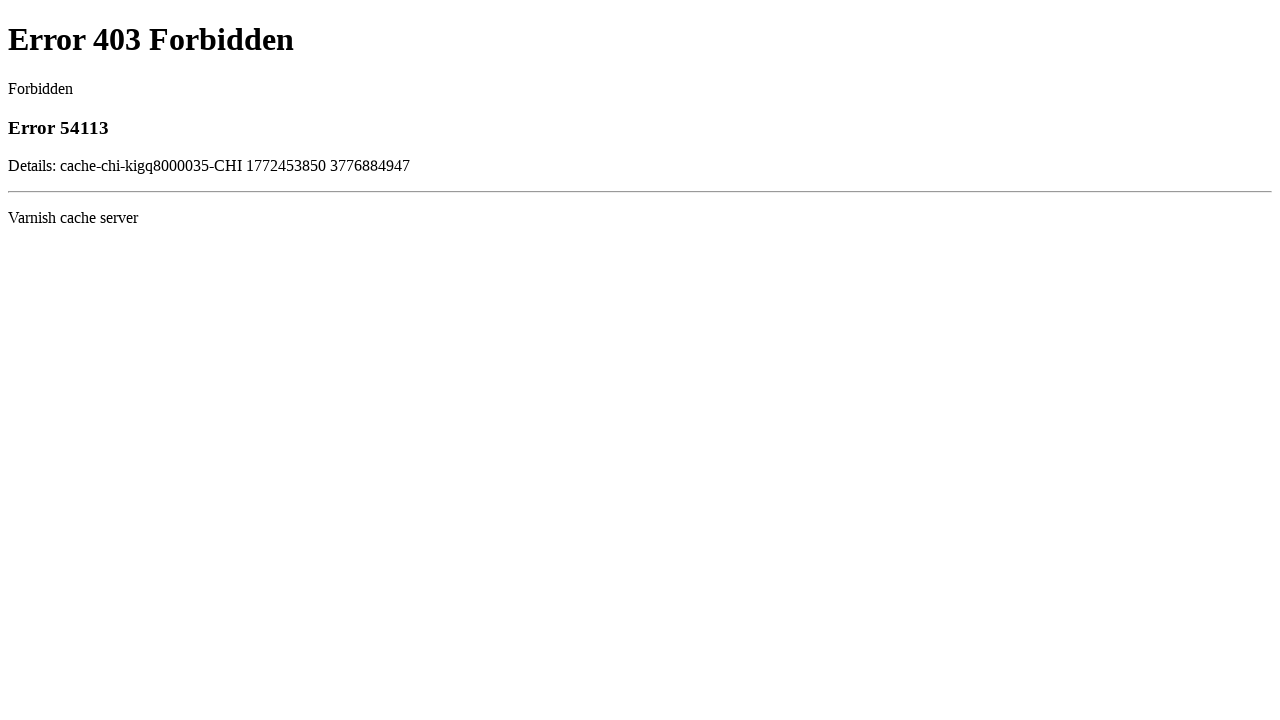